Tests product filtering functionality for TVs category by selecting international shipping, price up to R$5000, and 5-star rating filters

Starting URL: https://curso-web-scraping.pages.dev/#/desafio/4

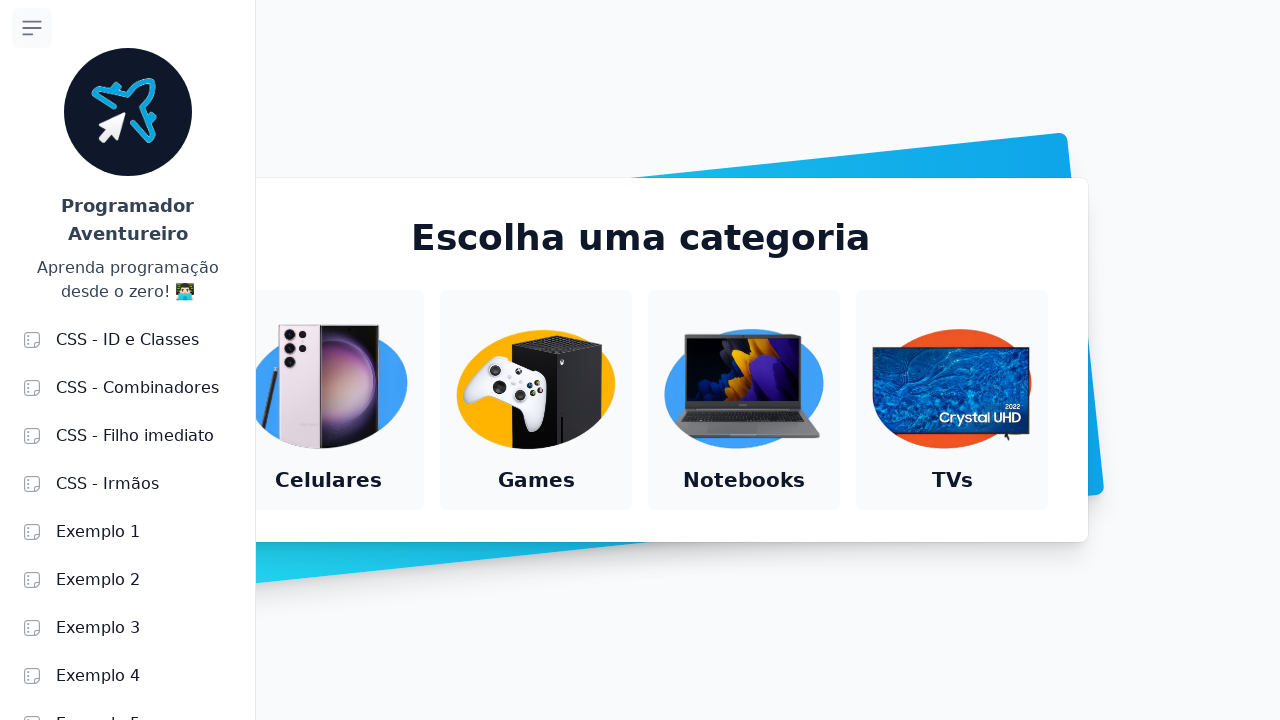

Clicked on TVs category at (952, 480) on xpath=//h1[contains(text(), 'TVs')]
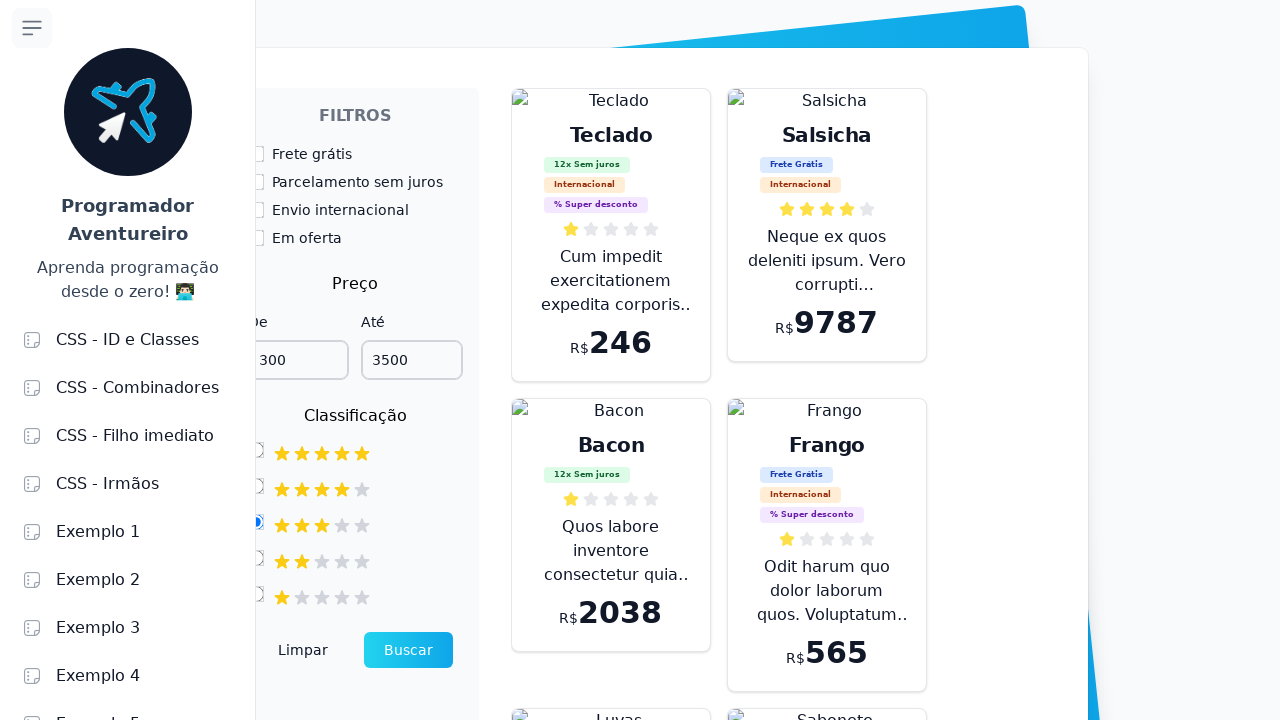

Products loaded in TVs category
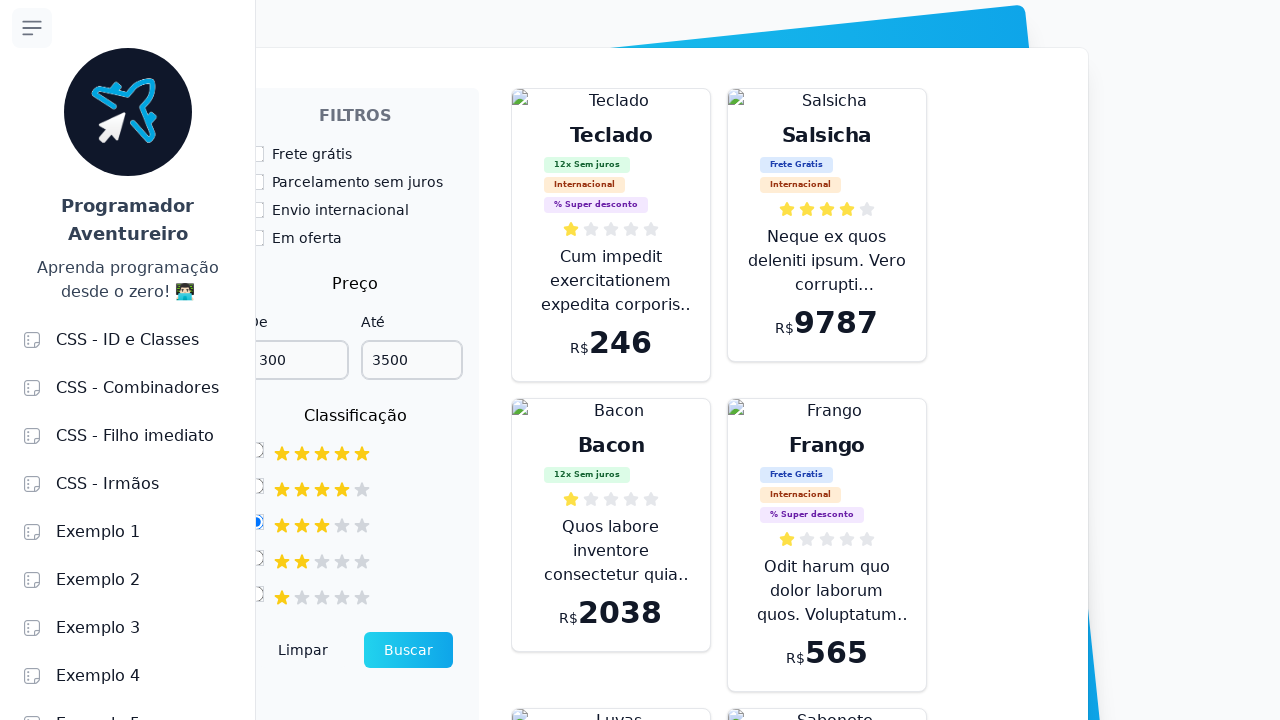

Filled minimum price field with 1 on #price-from
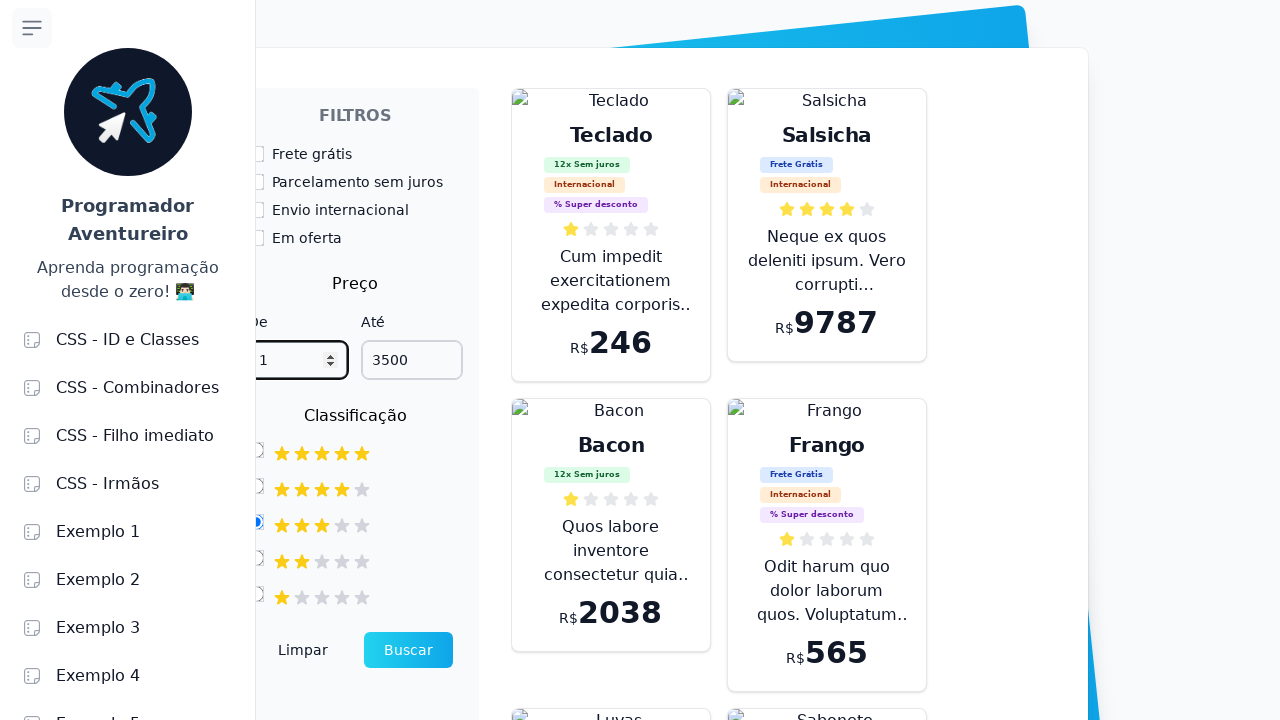

Filled maximum price field with 5000 on #price-to
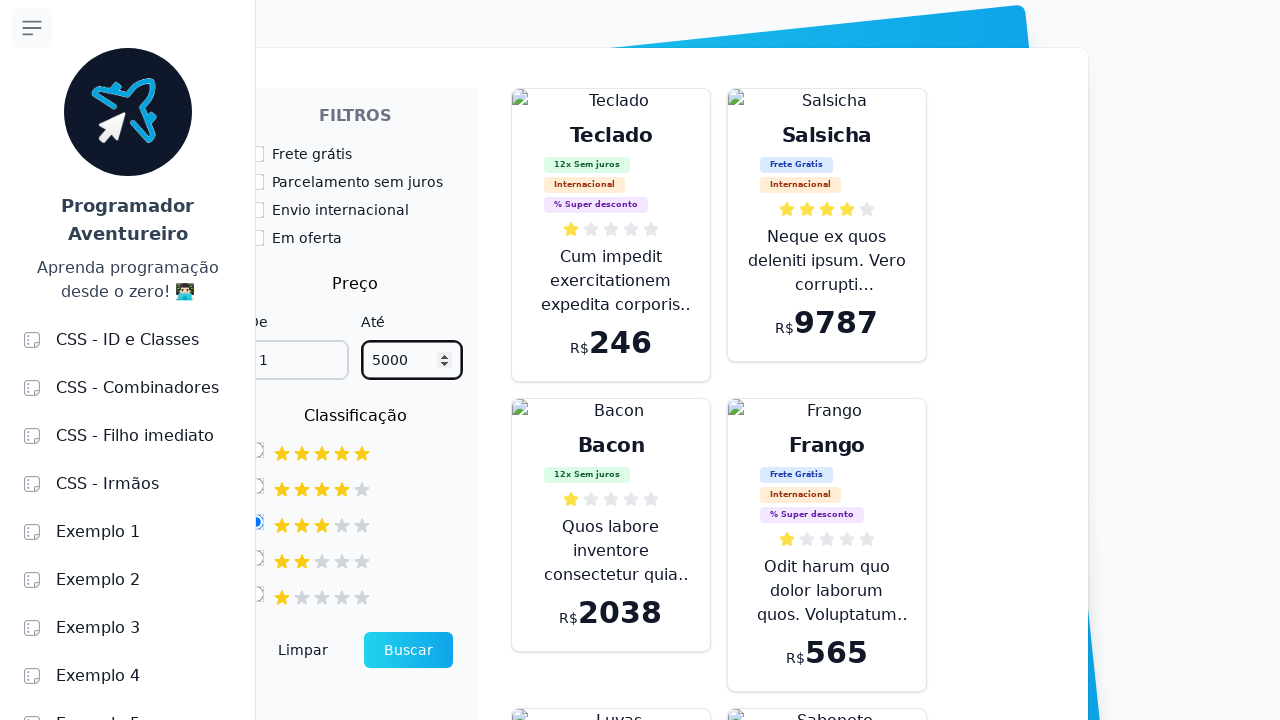

Enabled international shipping filter at (256, 210) on #envio-internacional
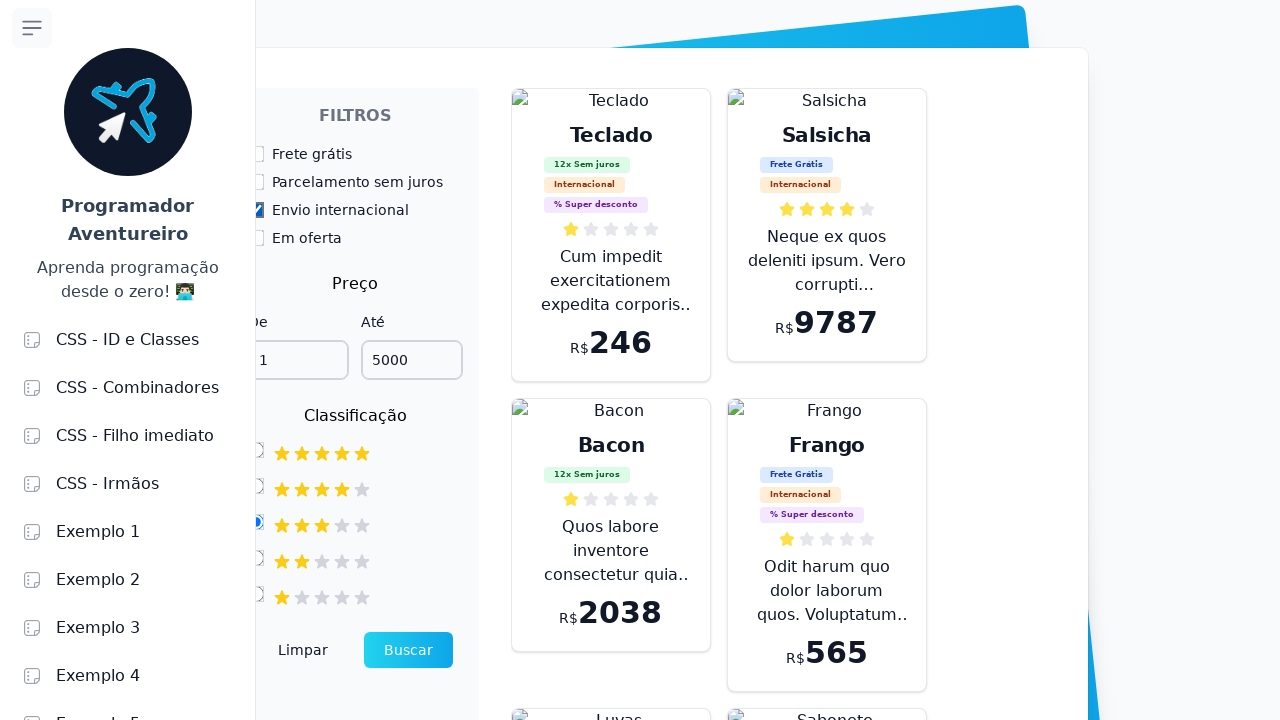

Selected 5-star rating filter at (256, 450) on #five-stars
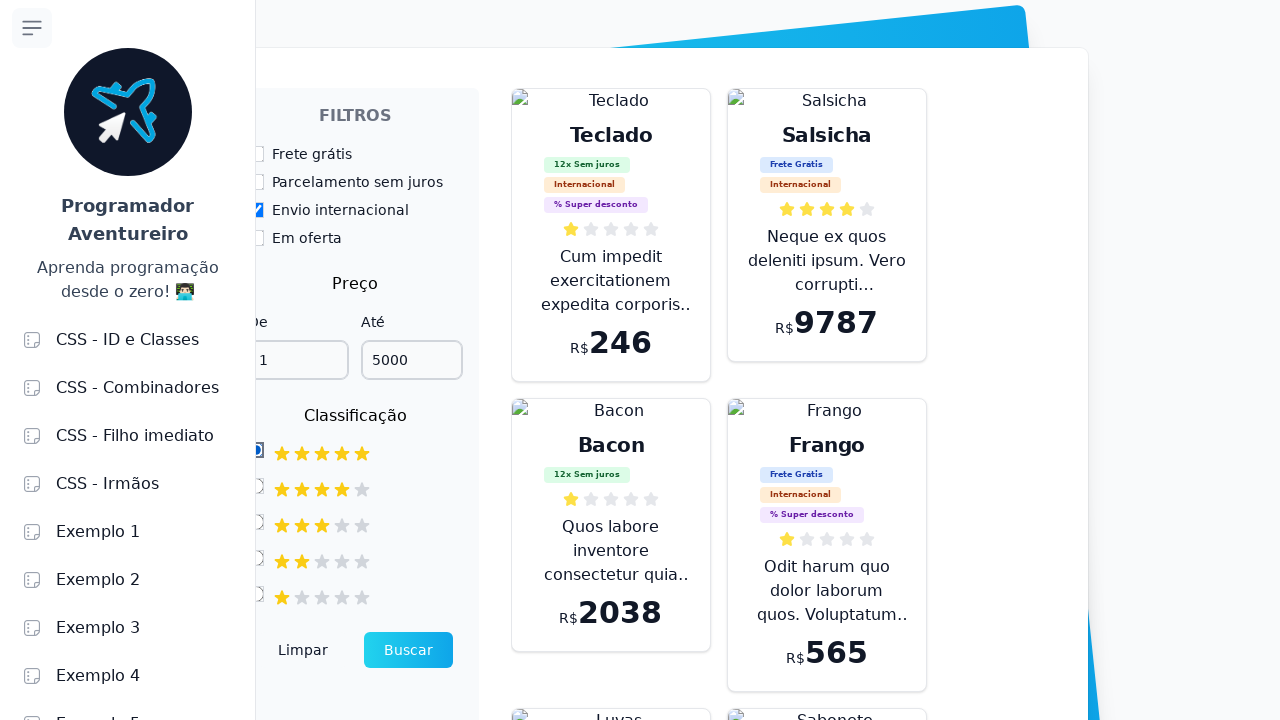

Submitted filter form with all selected criteria at (408, 650) on form#filtros button[type='submit']
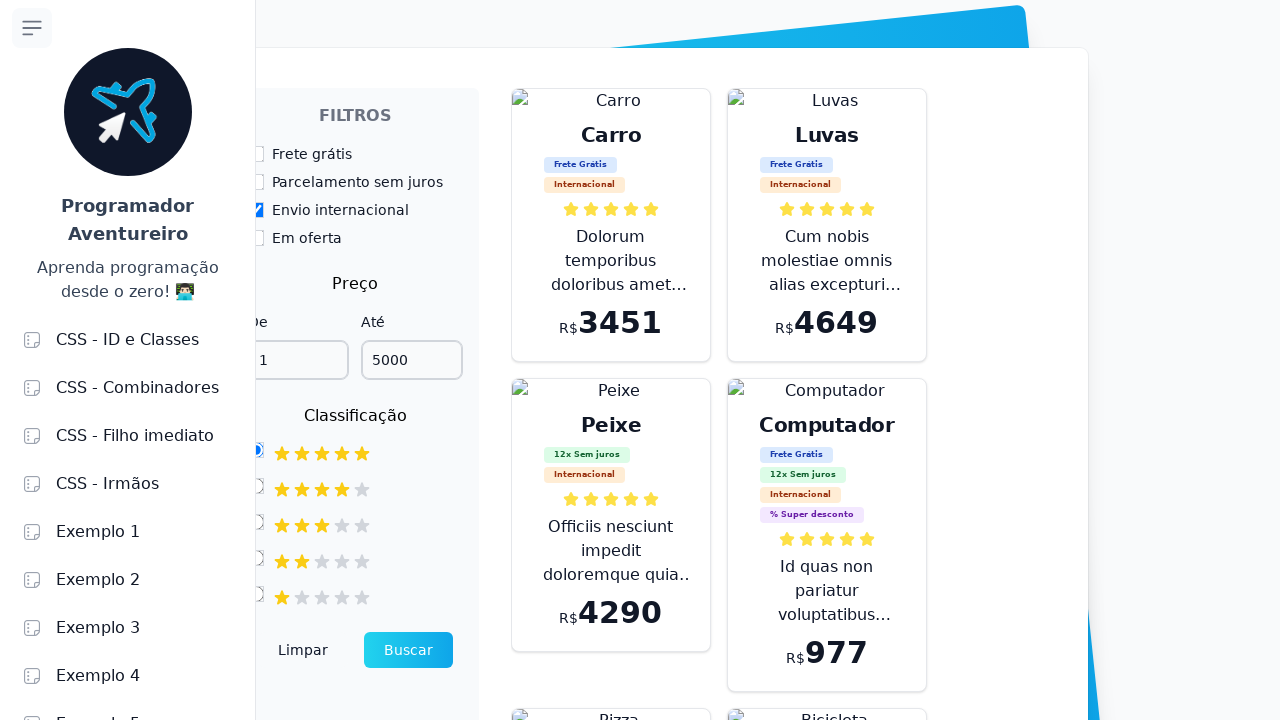

Filtered results loaded with international shipping, price up to R$5000, and 5-star rating
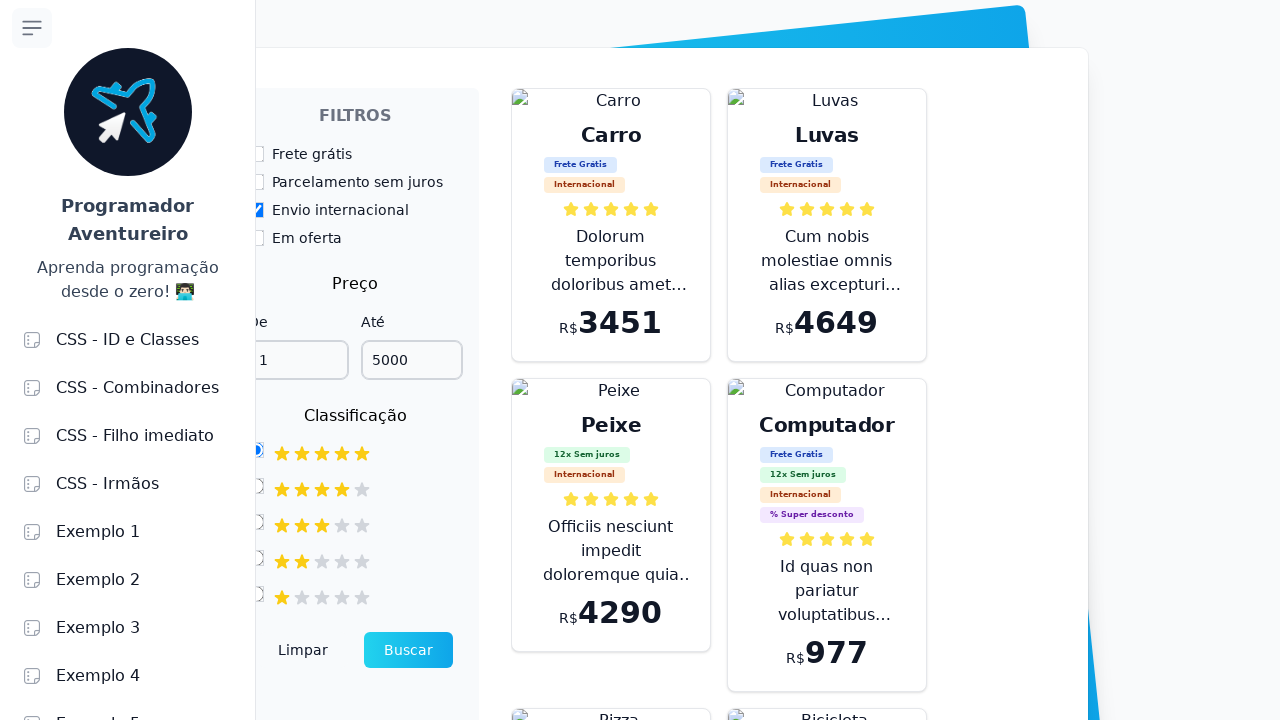

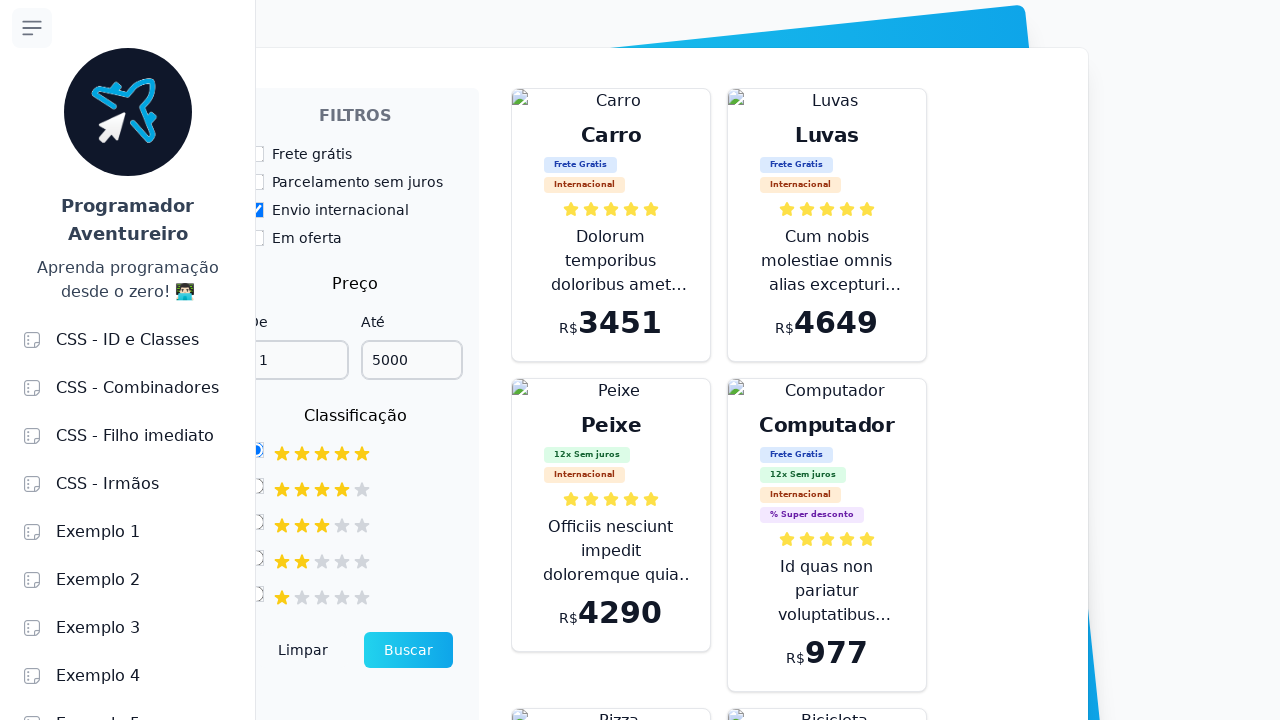